Tests autocomplete functionality by typing partial text and selecting a country from the dropdown suggestions

Starting URL: https://rahulshettyacademy.com/AutomationPractice/

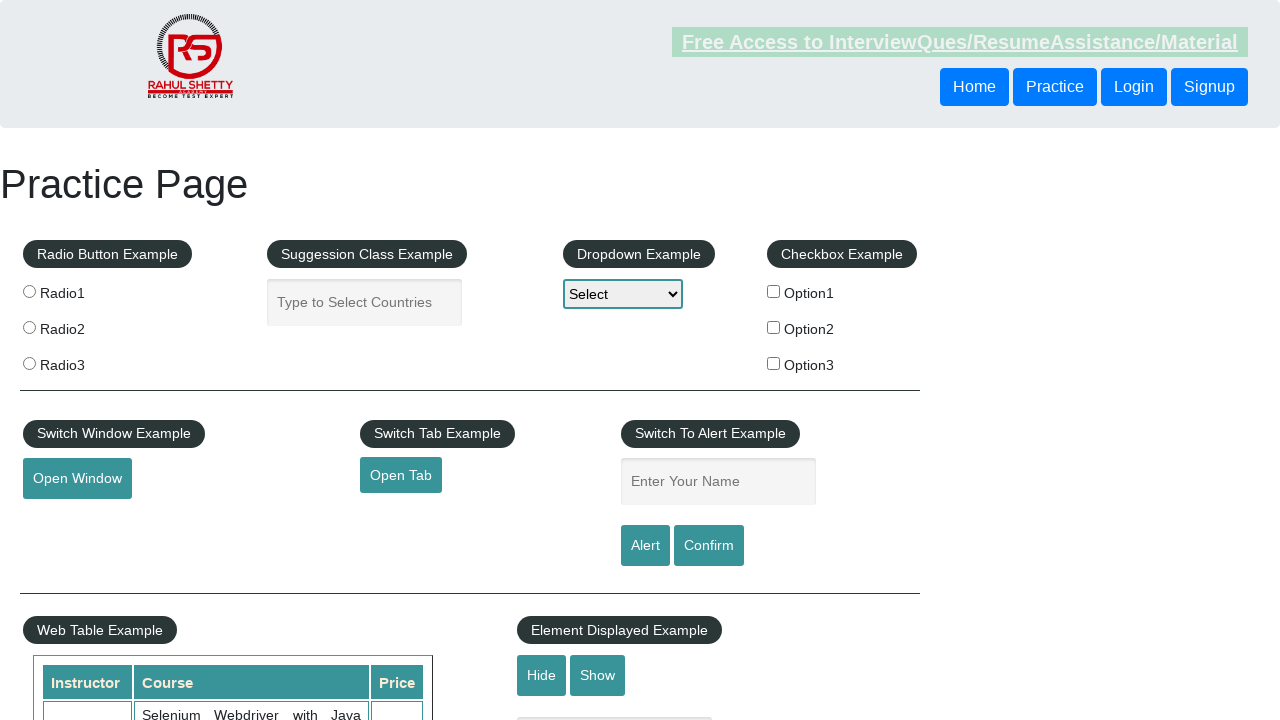

Typed 'uni' in autocomplete field to trigger suggestions on #autocomplete
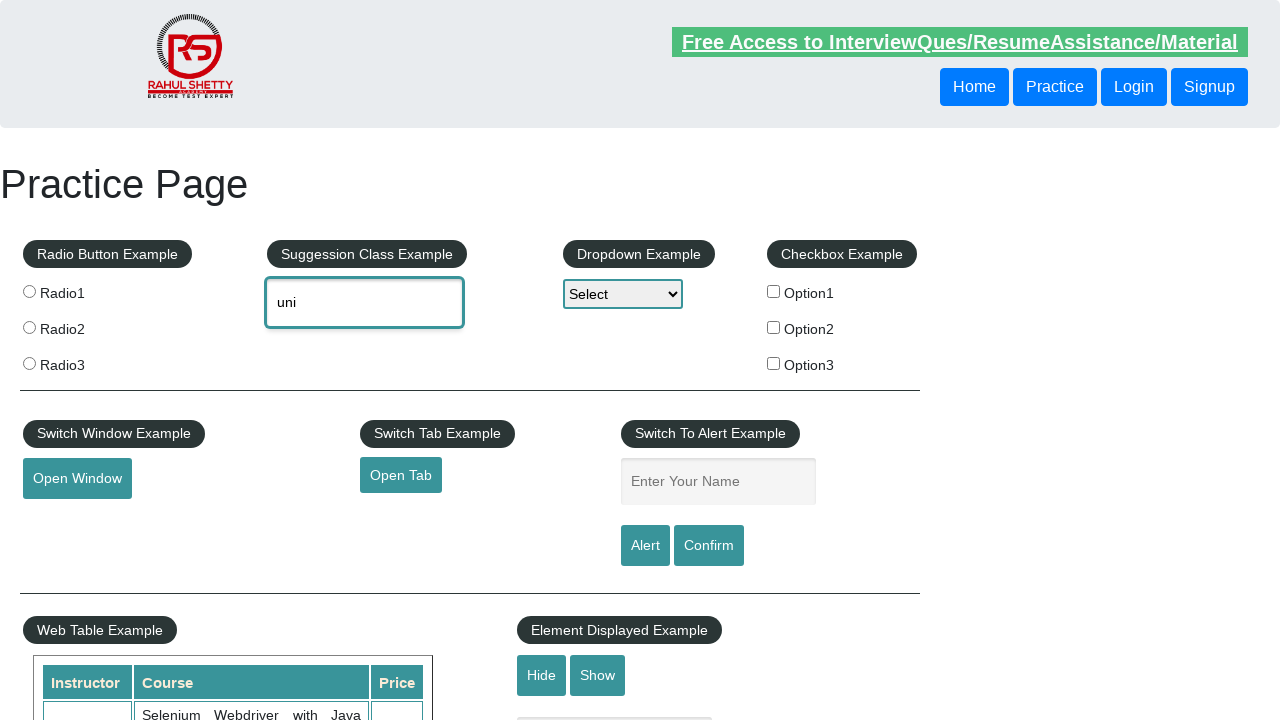

Autocomplete dropdown suggestions appeared
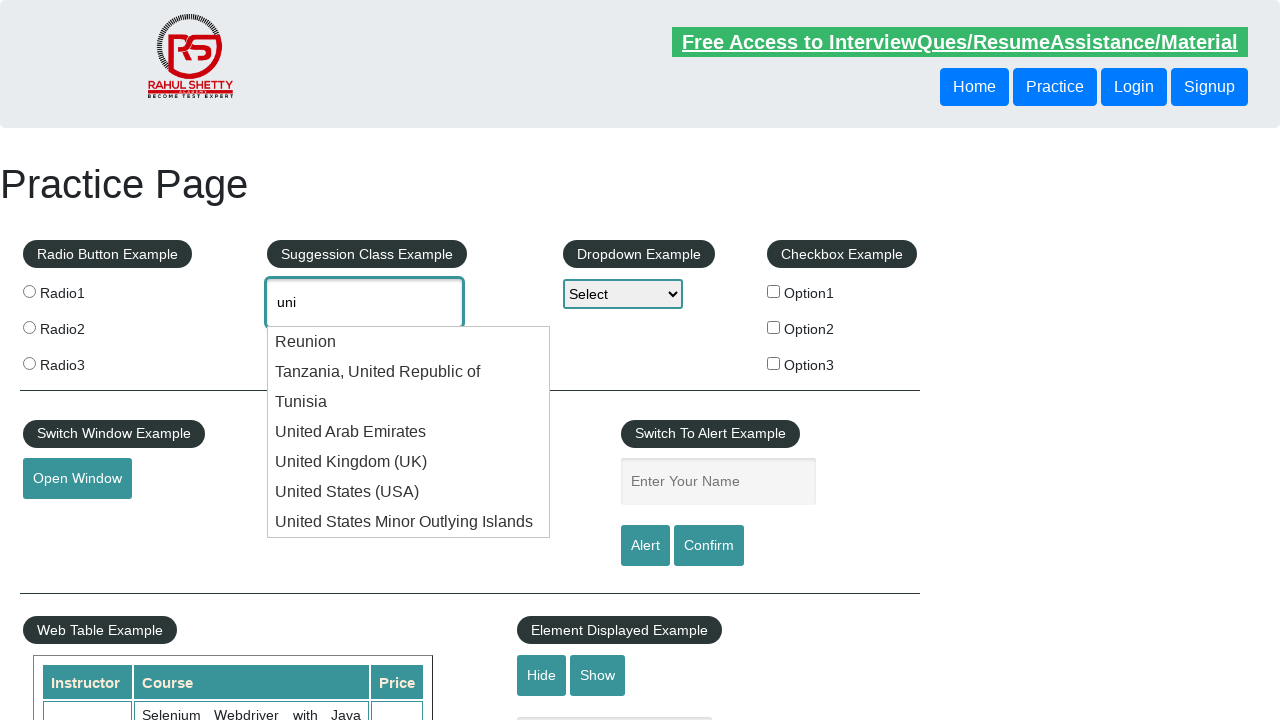

Selected 'United States (USA)' from autocomplete dropdown at (409, 492) on //ul[@id='ui-id-1']/li/div[text()='United States (USA)']
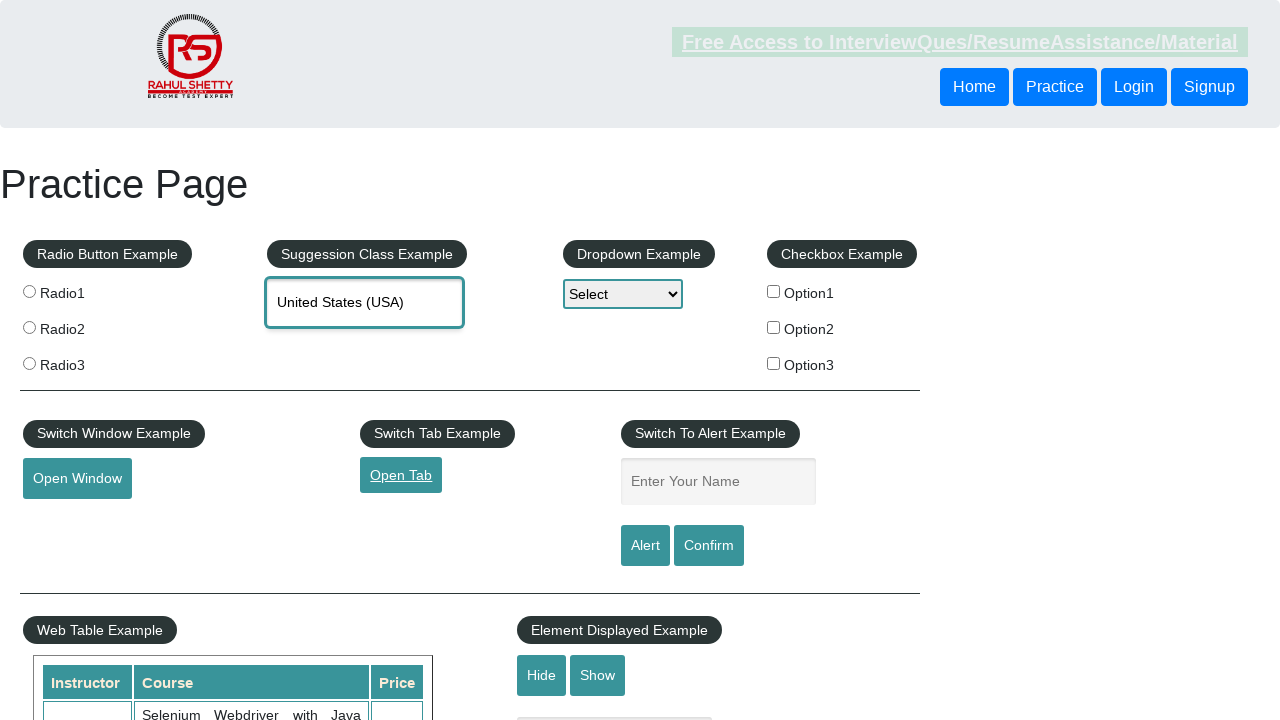

Retrieved selected value from autocomplete field: 'United States (USA)'
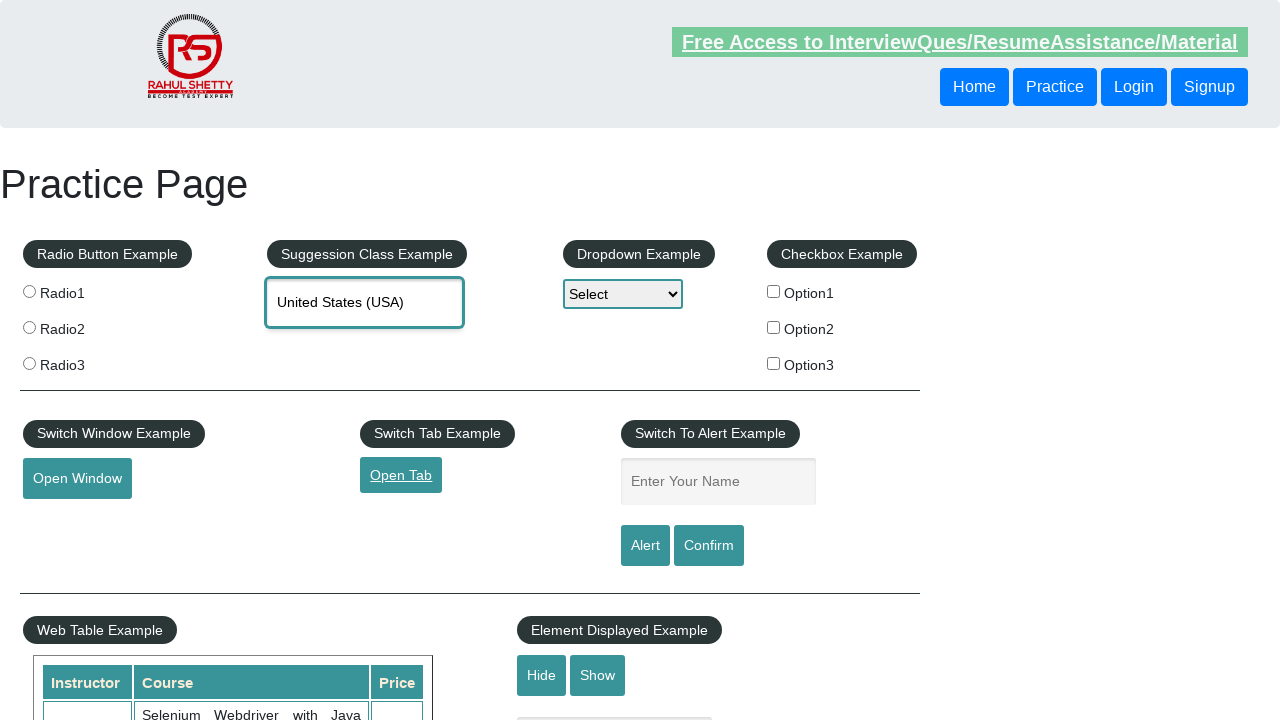

Verified that selected value 'United States (USA)' matches expected country 'United States (USA)'
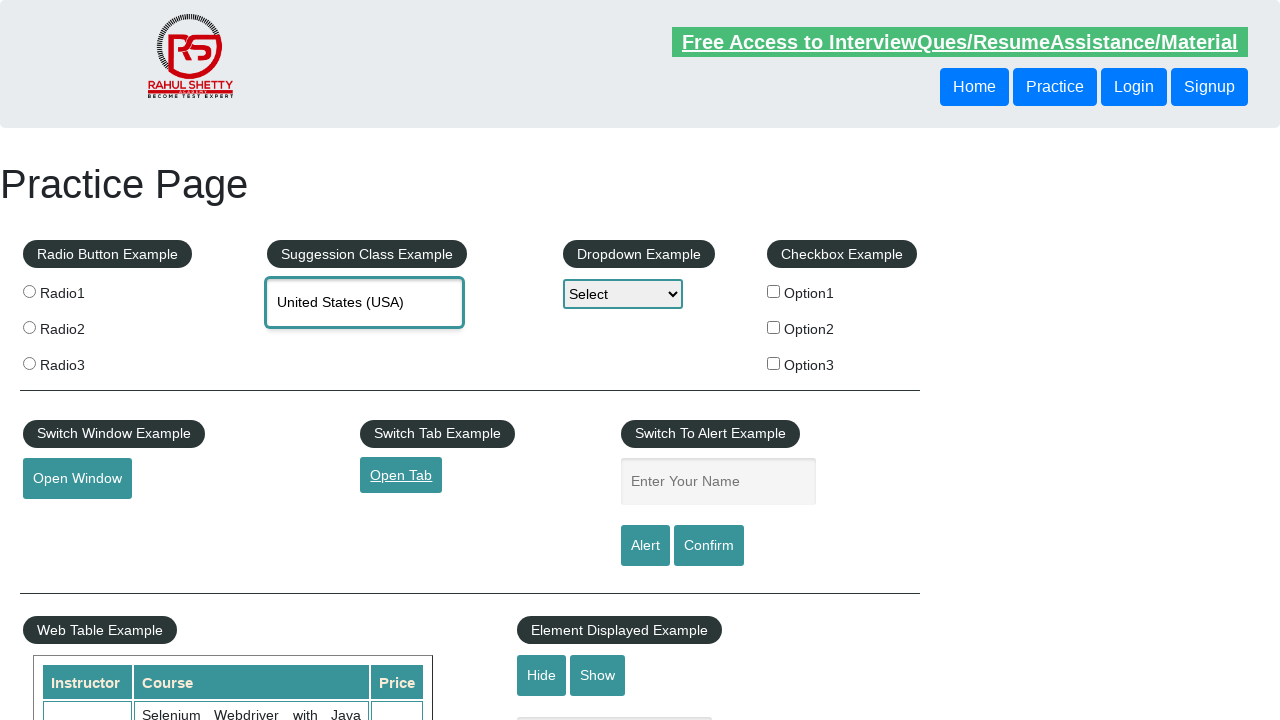

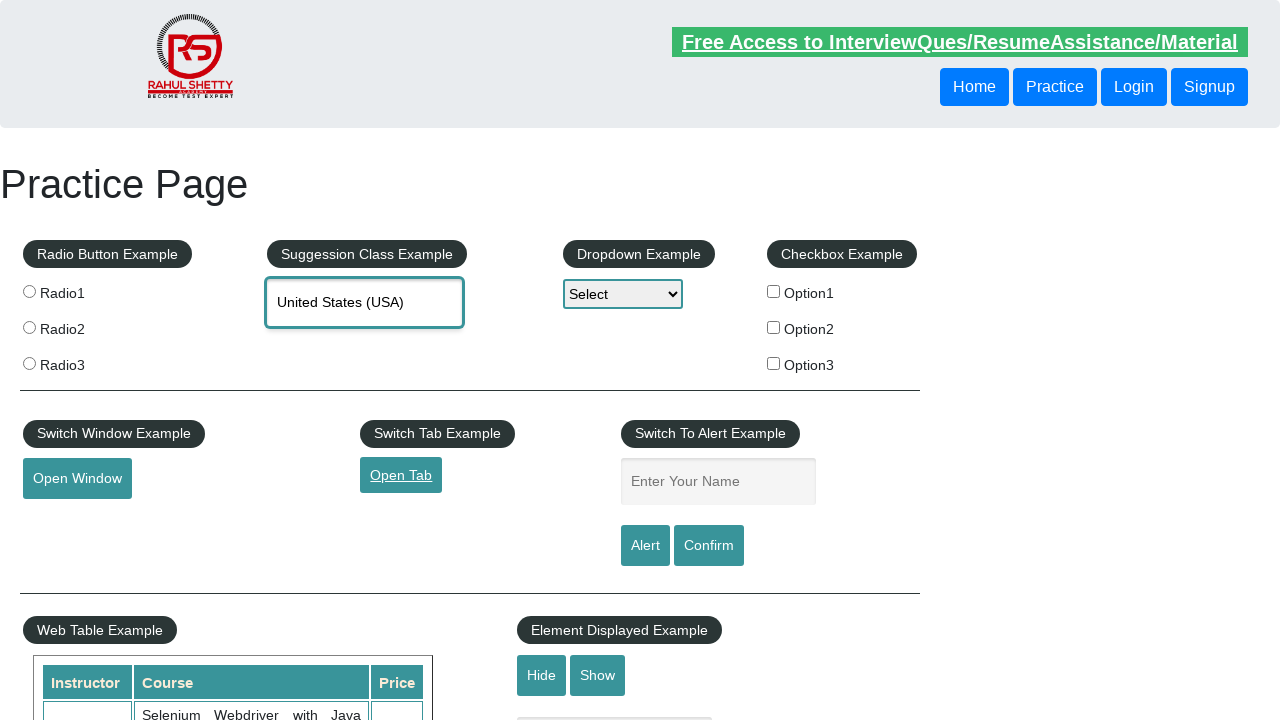